Scrolls through an AliExpress smart watch product search results page multiple times to trigger lazy loading of additional product cards.

Starting URL: https://www.aliexpress.com/w/wholesale-watch-smart.html?spm=a2g0o.home-my.discover_more.2.3a0c76dbQKztsf

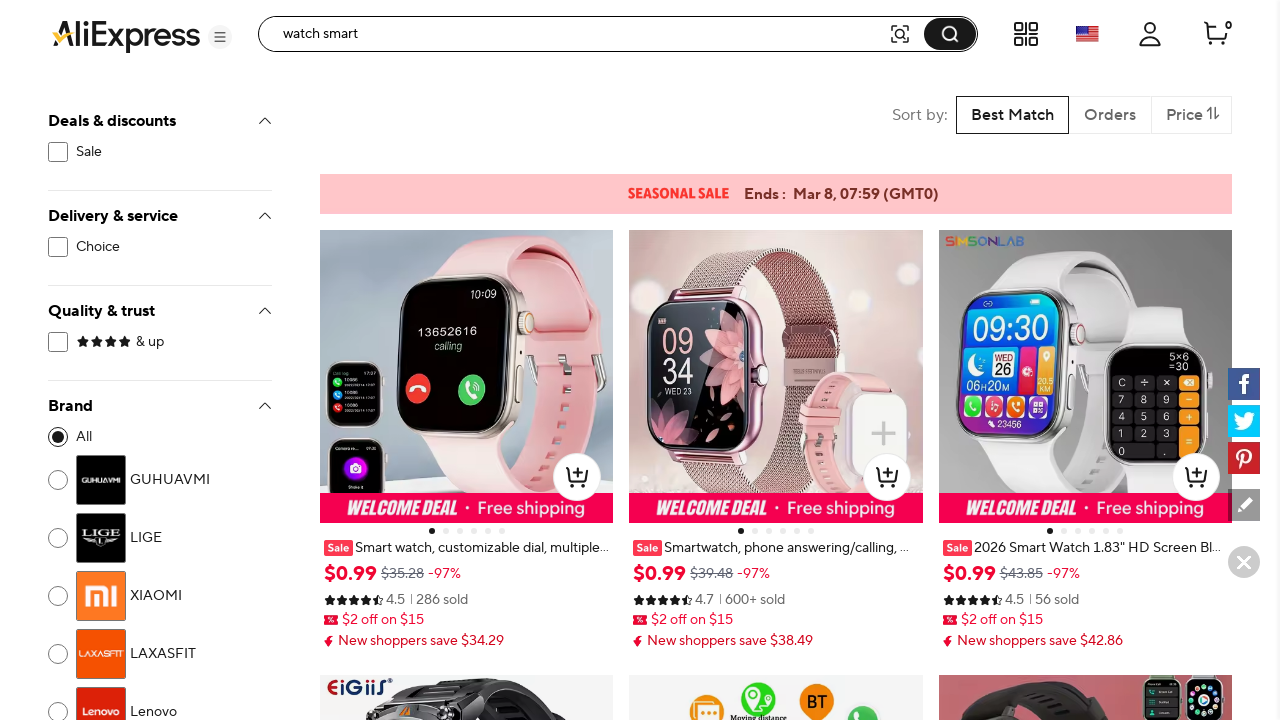

Waited for initial page content to load
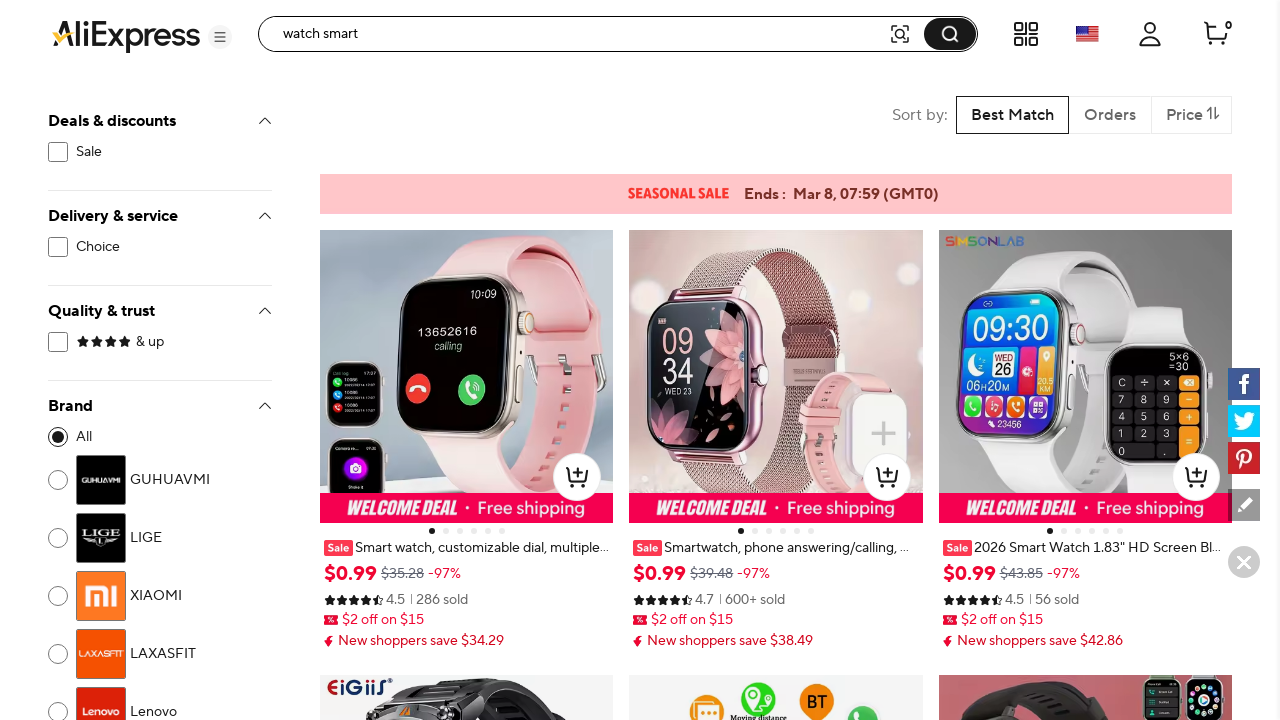

Scrolled down 2000px to trigger lazy loading (first scroll)
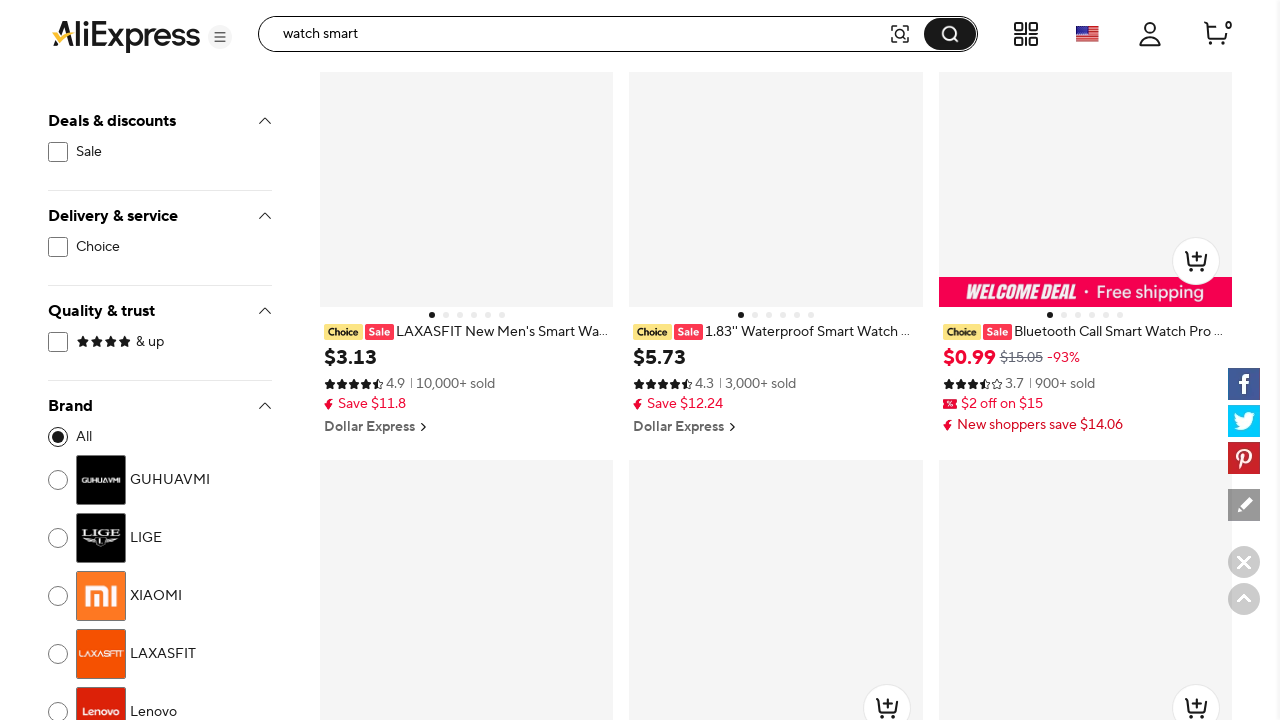

Waited for products to load after first scroll
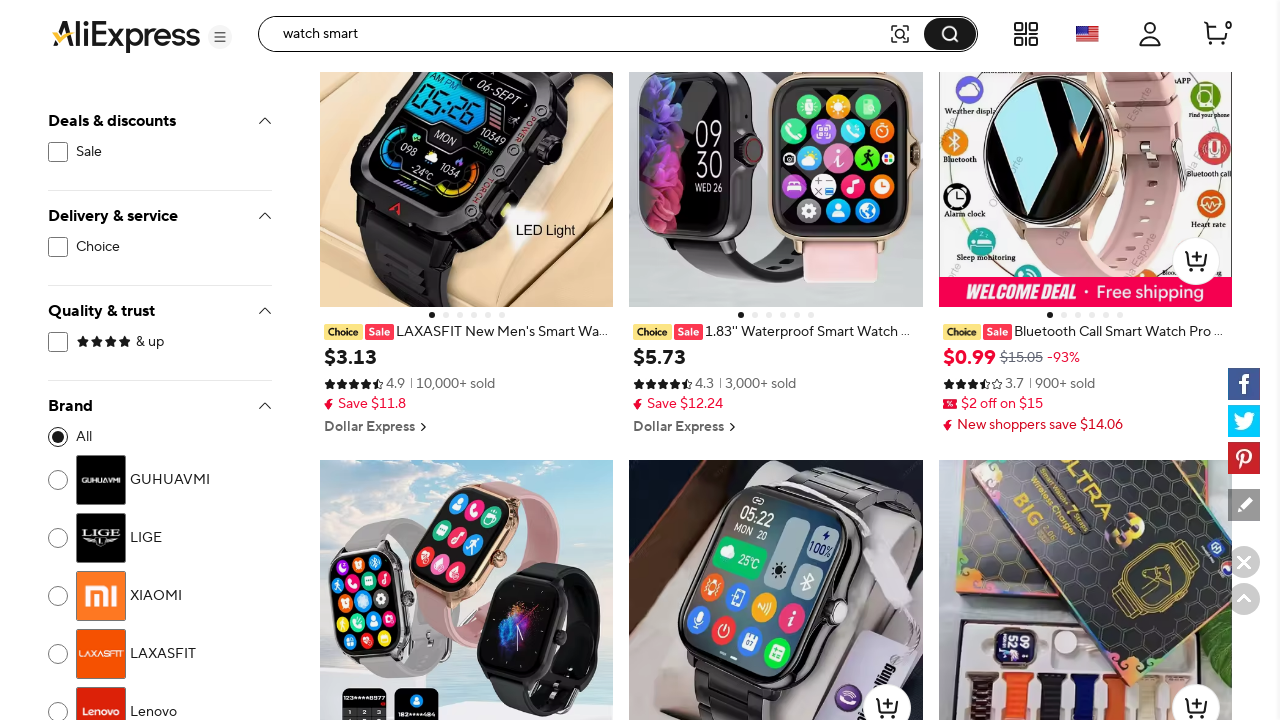

Scrolled down 2000px to trigger lazy loading (second scroll)
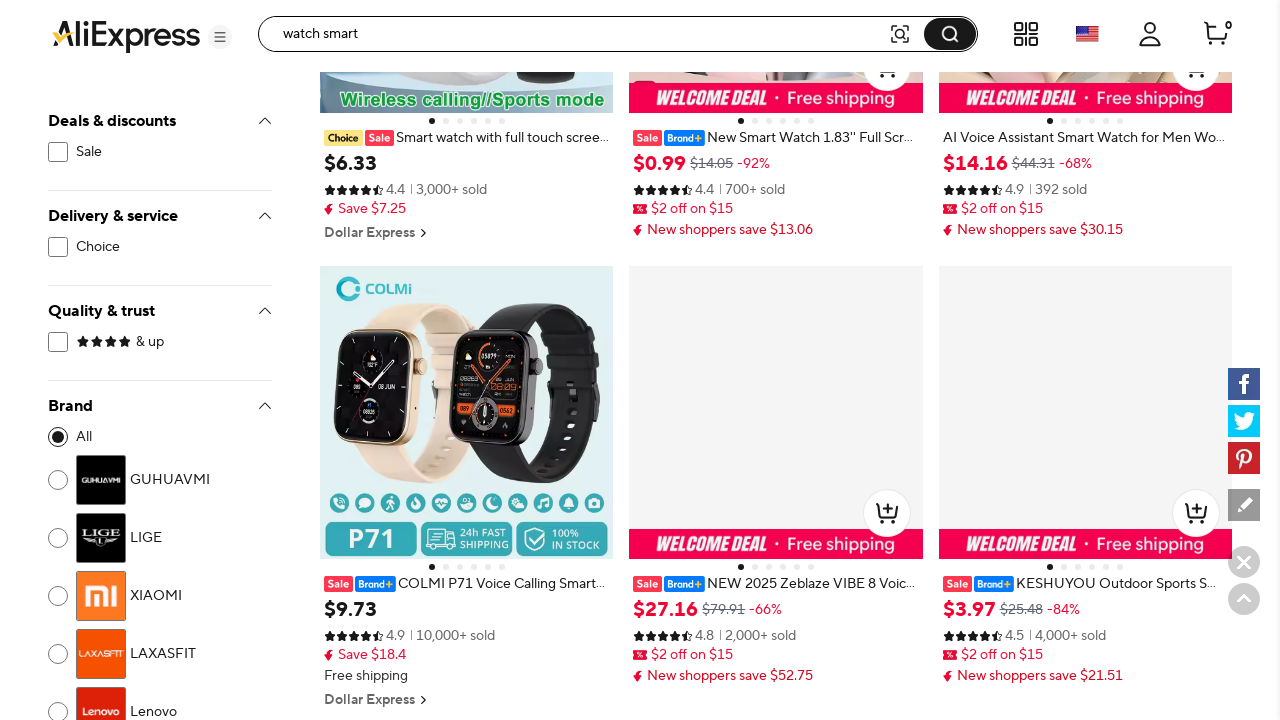

Waited for products to load after second scroll
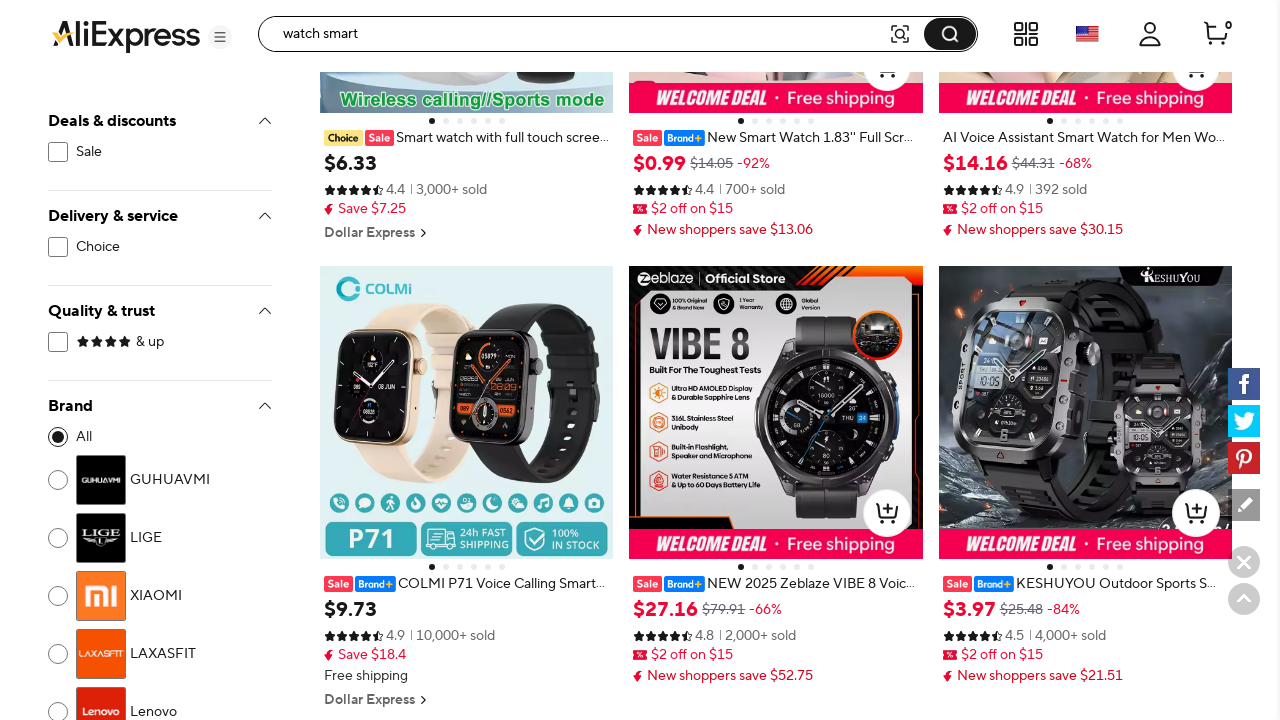

Scrolled down 2000px to trigger lazy loading (third scroll)
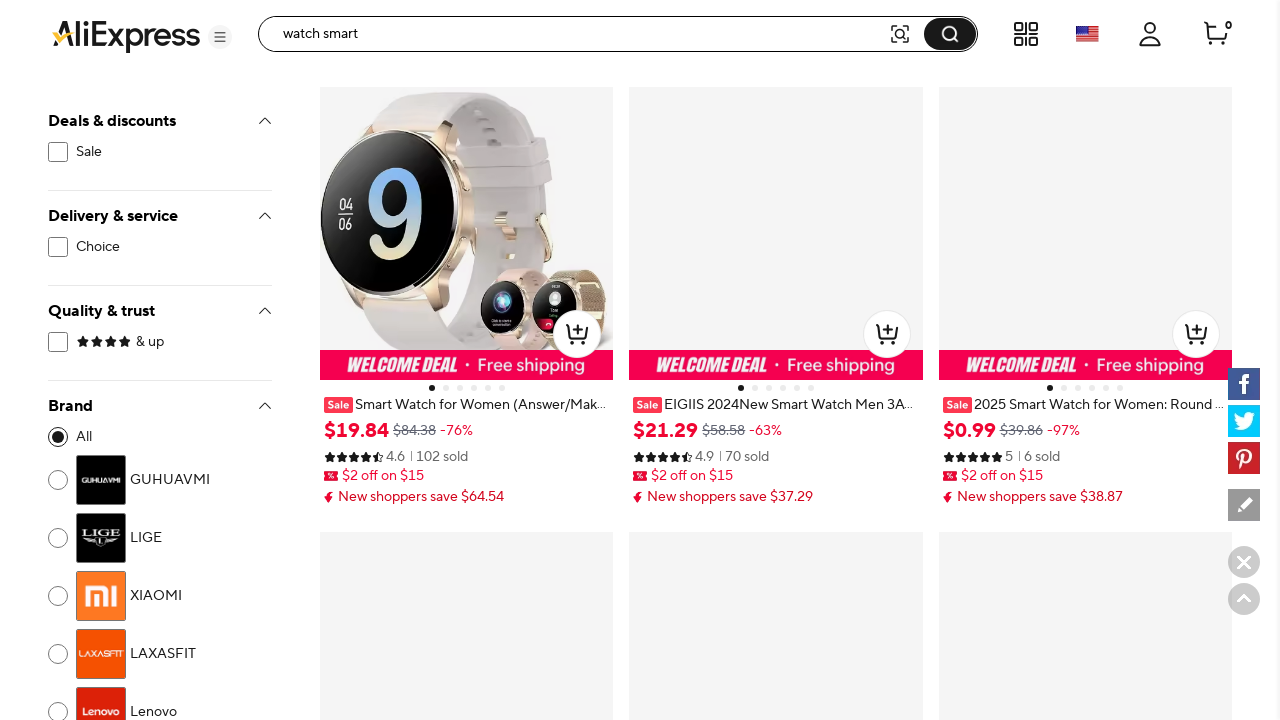

Waited for products to load after third scroll
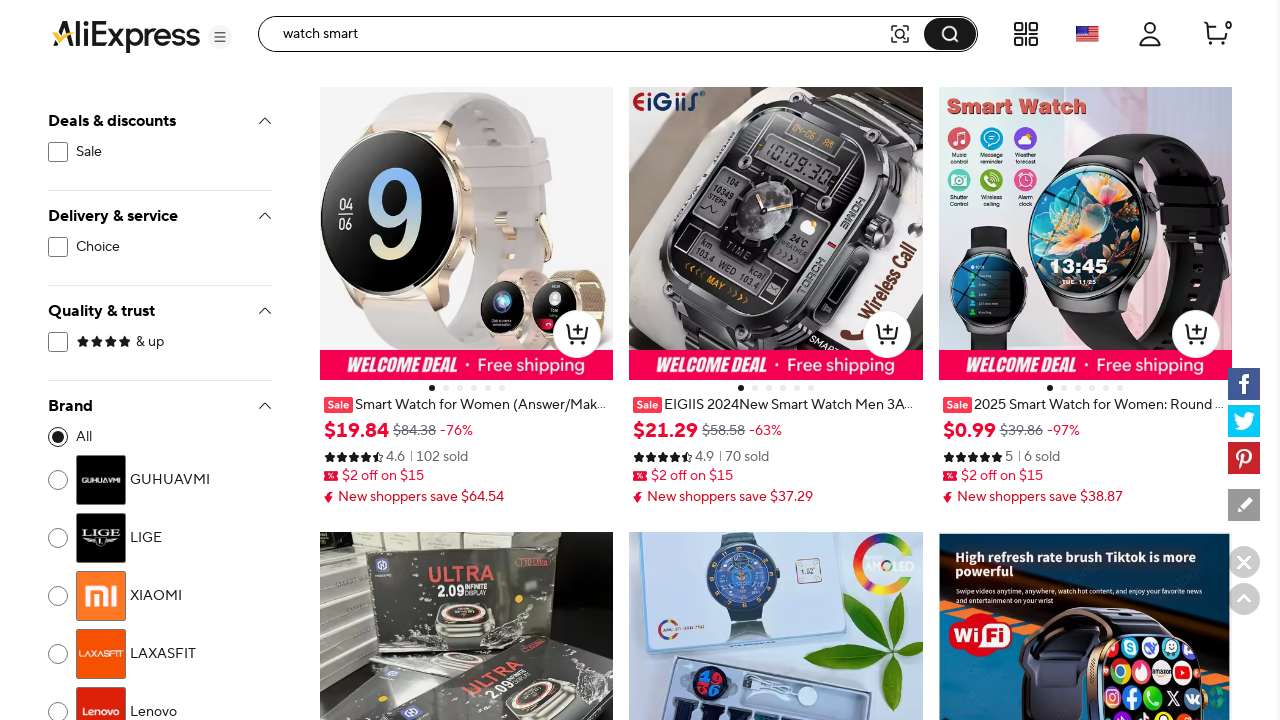

Scrolled down 2000px to trigger lazy loading (fourth scroll)
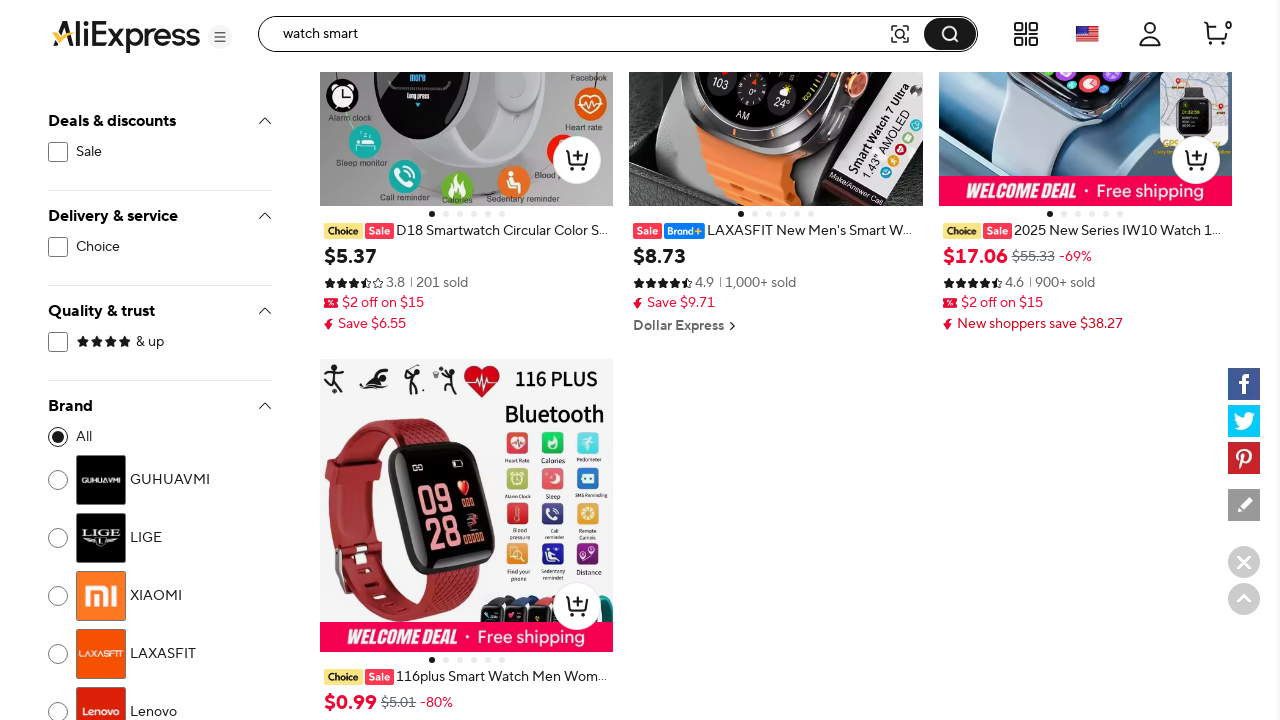

Waited for products to load after fourth scroll
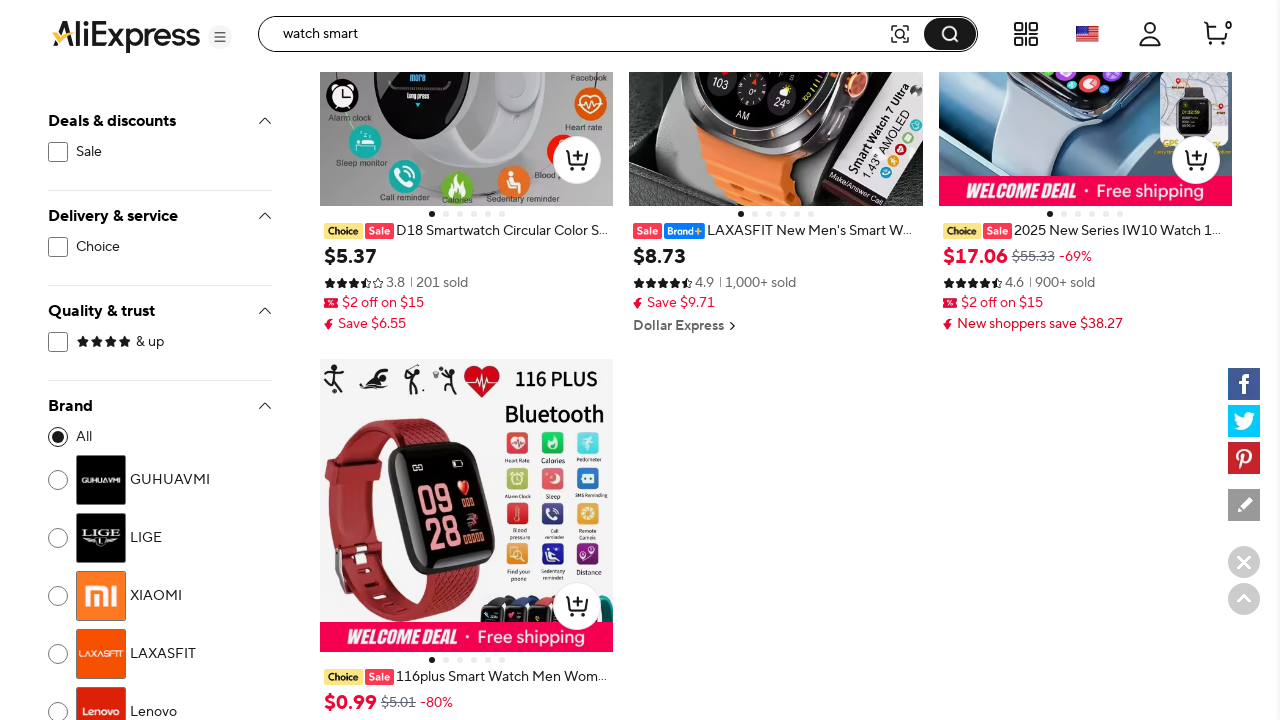

Verified product cards are visible on the page
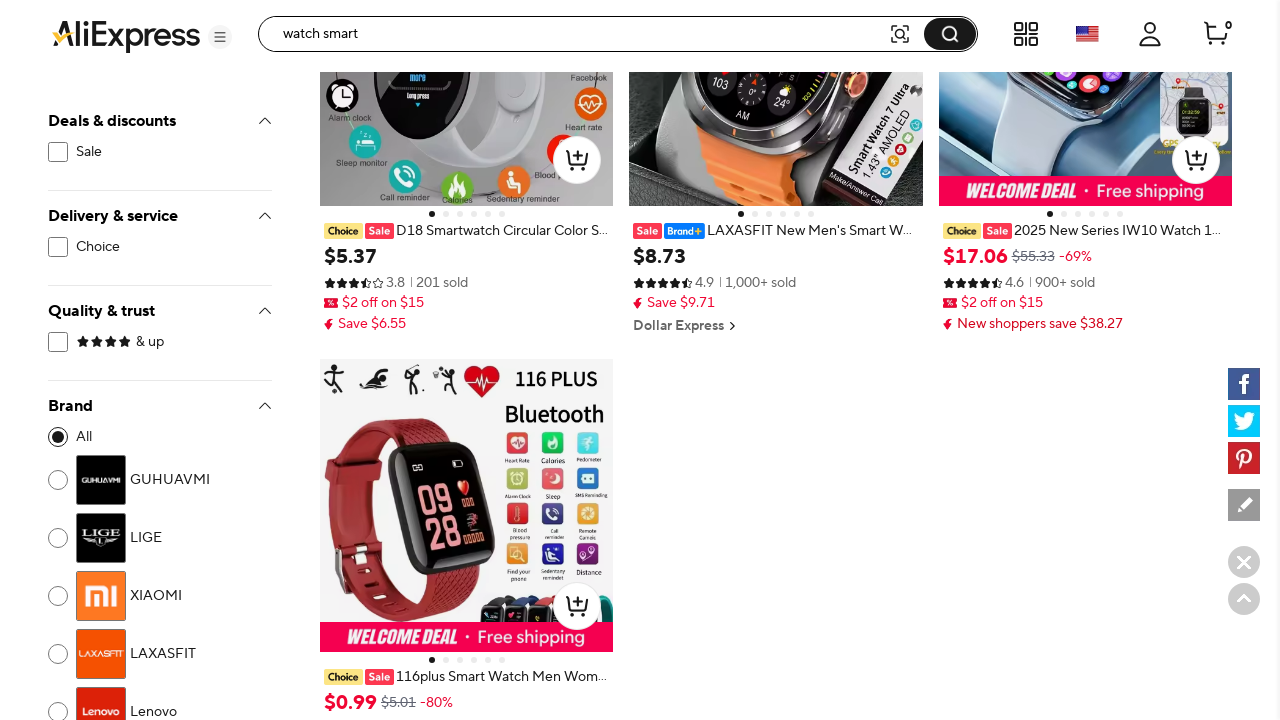

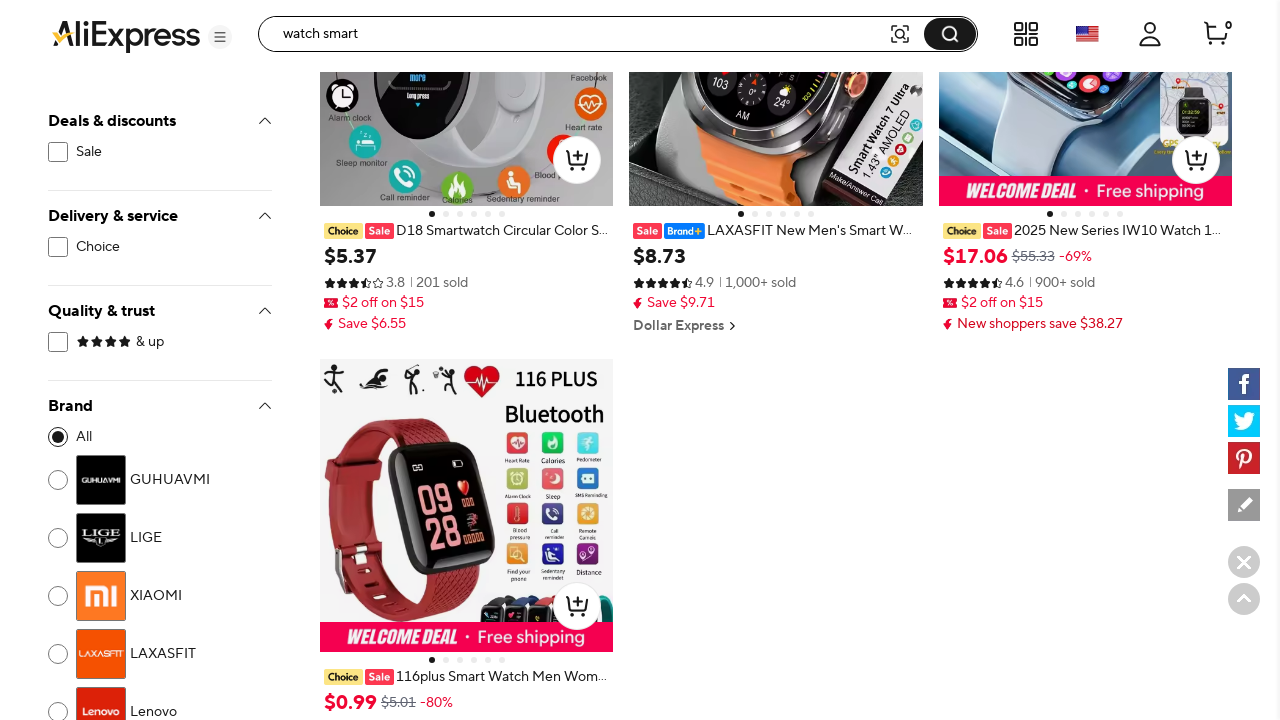